Tests marking all todo items as completed using the toggle all checkbox

Starting URL: https://demo.playwright.dev/todomvc

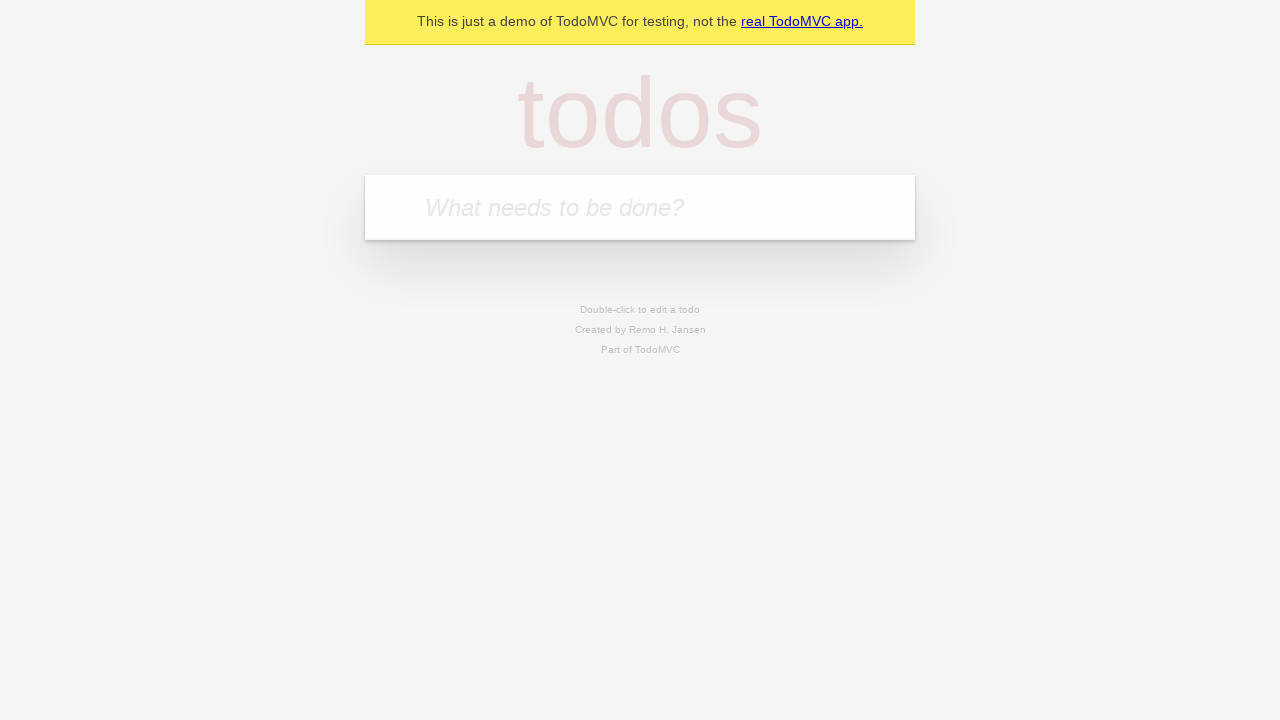

Filled todo input with 'buy some cheese' on internal:attr=[placeholder="What needs to be done?"i]
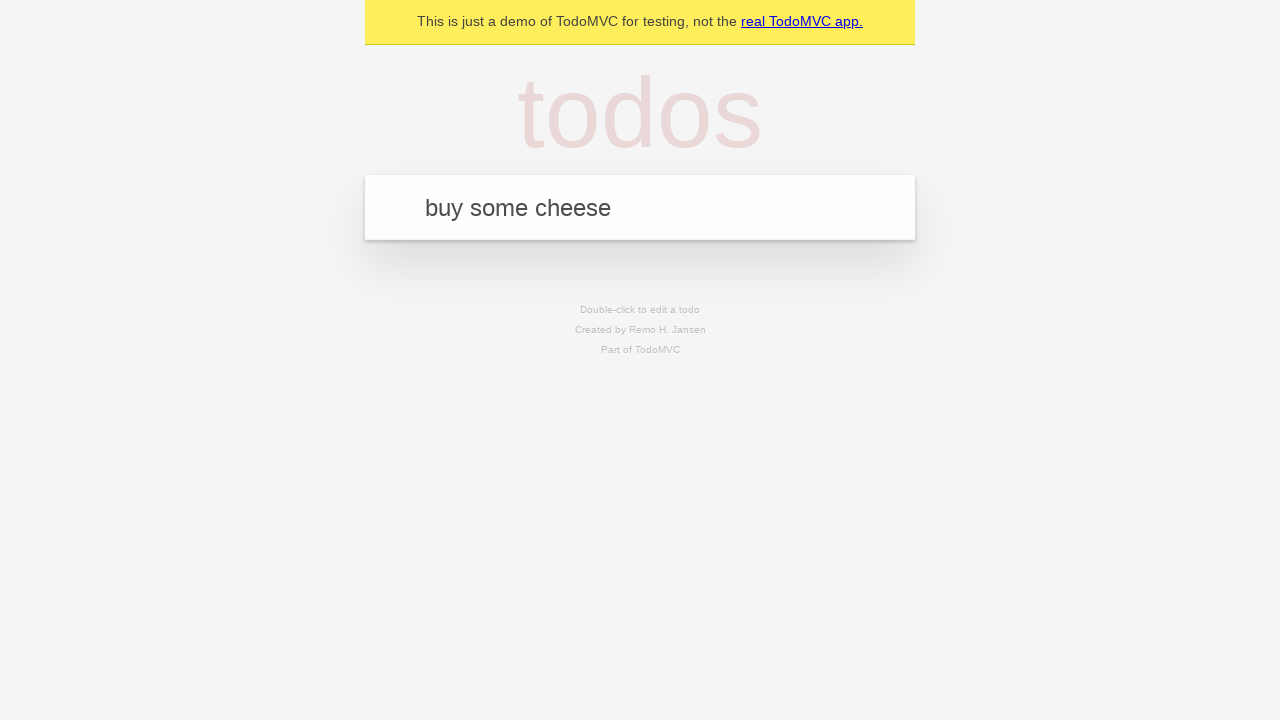

Pressed Enter to create first todo item on internal:attr=[placeholder="What needs to be done?"i]
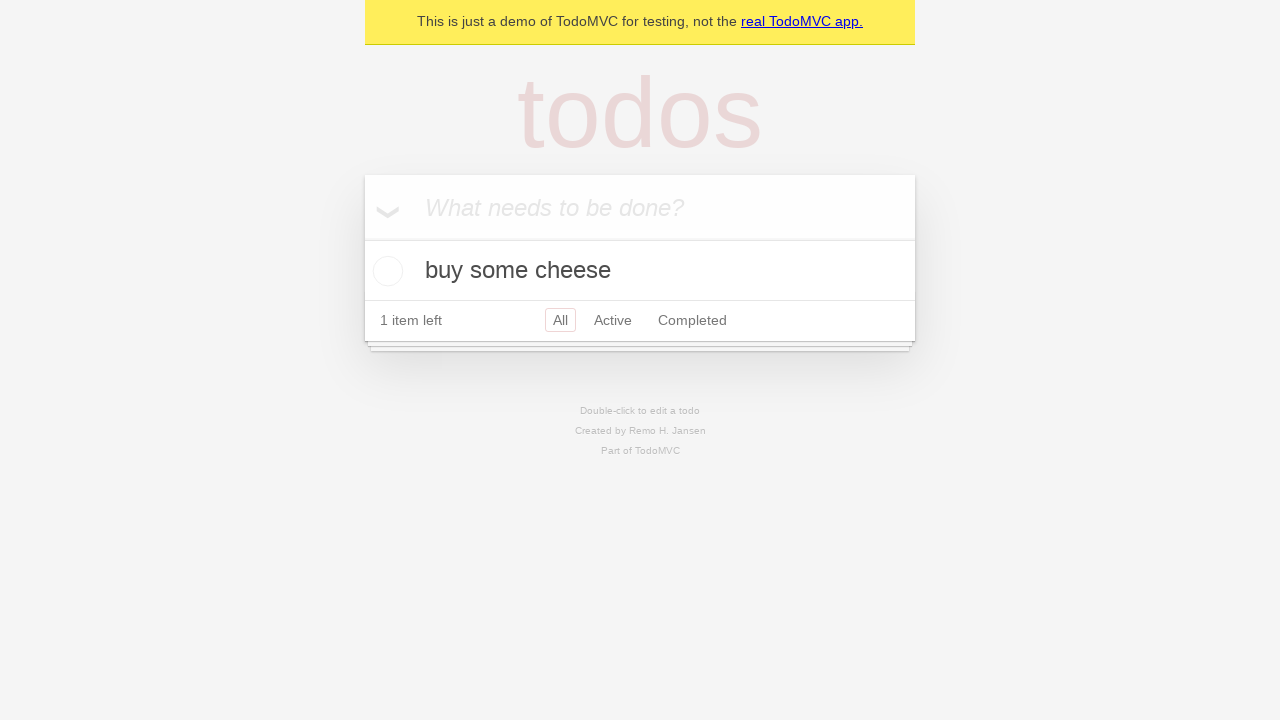

Filled todo input with 'feed the cat' on internal:attr=[placeholder="What needs to be done?"i]
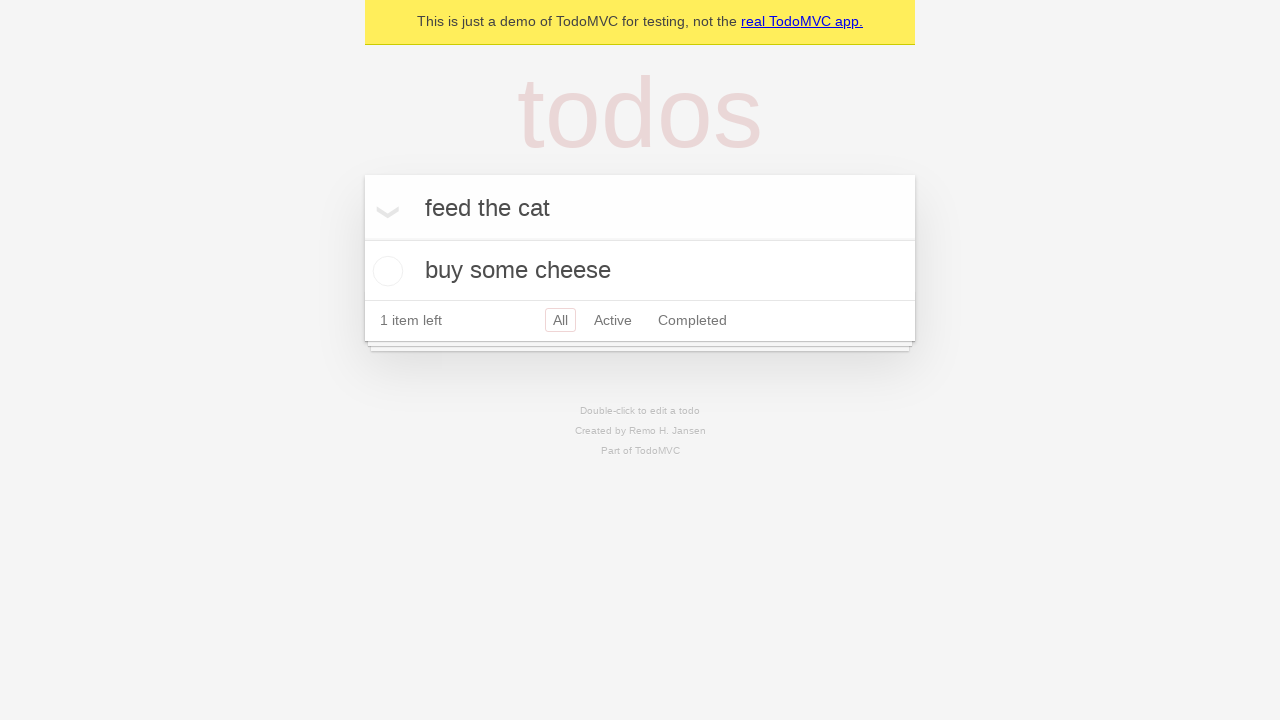

Pressed Enter to create second todo item on internal:attr=[placeholder="What needs to be done?"i]
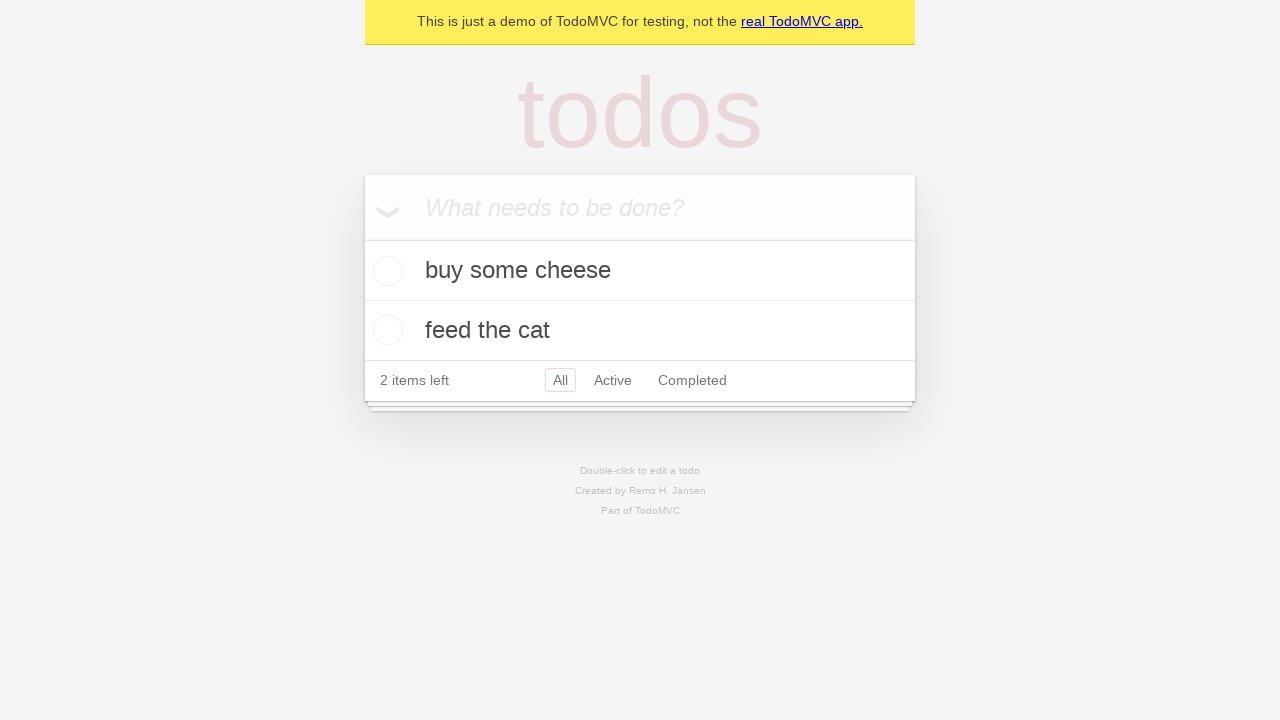

Filled todo input with 'book a doctors appointment' on internal:attr=[placeholder="What needs to be done?"i]
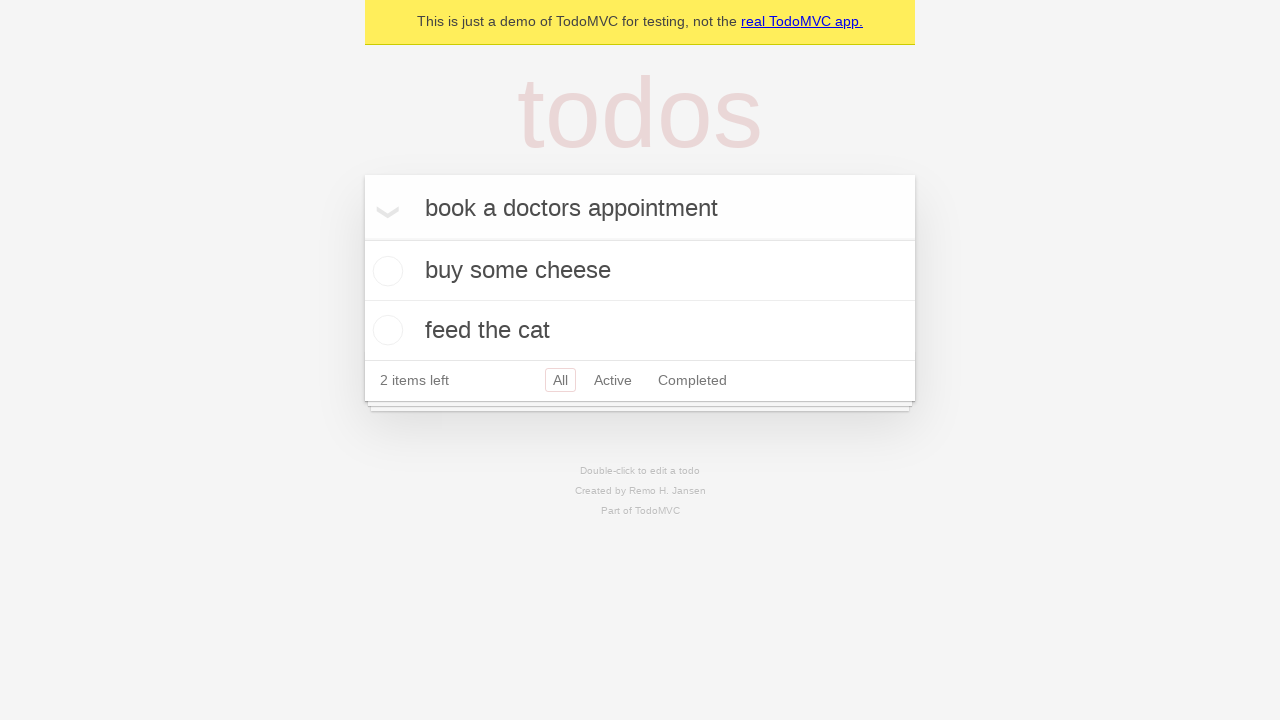

Pressed Enter to create third todo item on internal:attr=[placeholder="What needs to be done?"i]
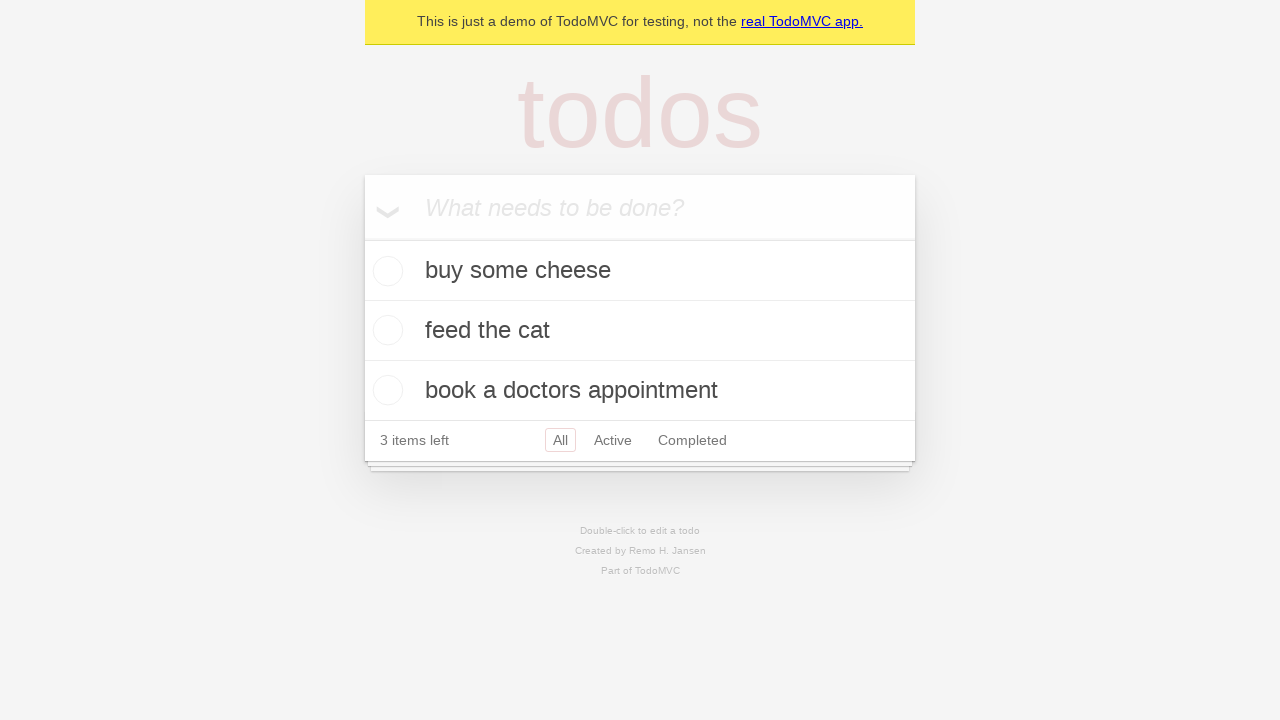

Checked 'Mark all as complete' checkbox to mark all todos as completed at (362, 238) on internal:label="Mark all as complete"i
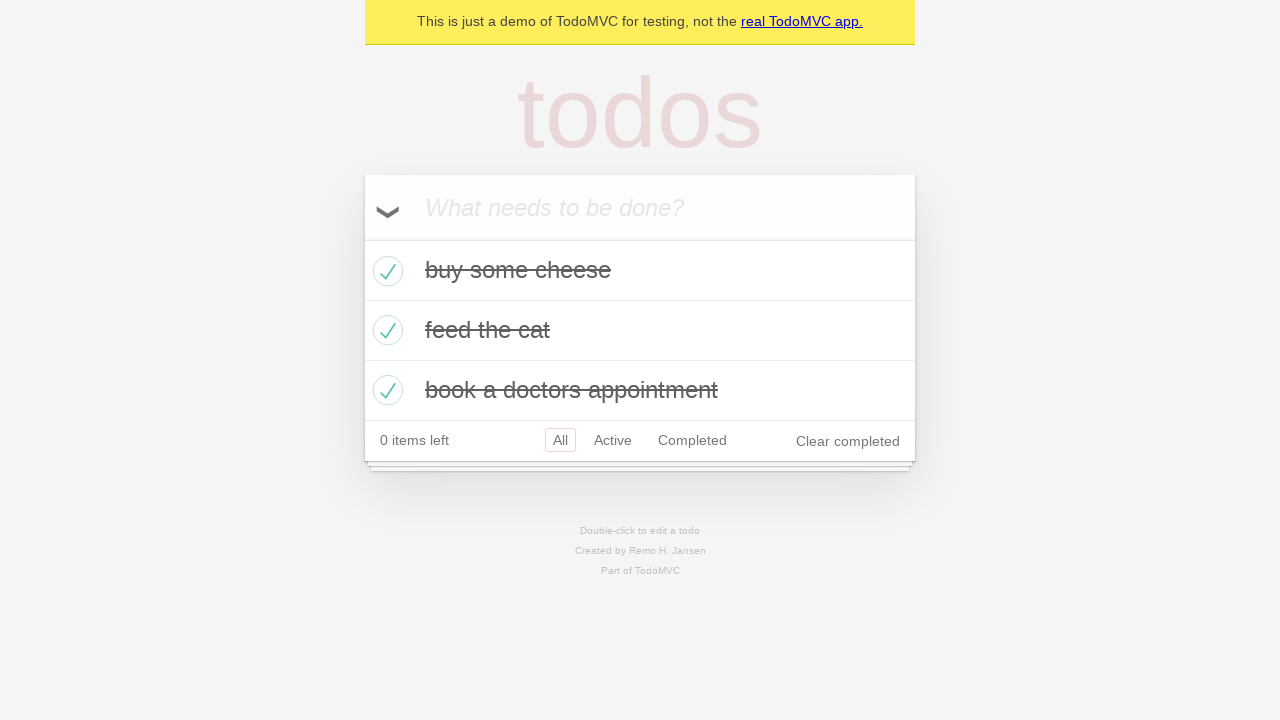

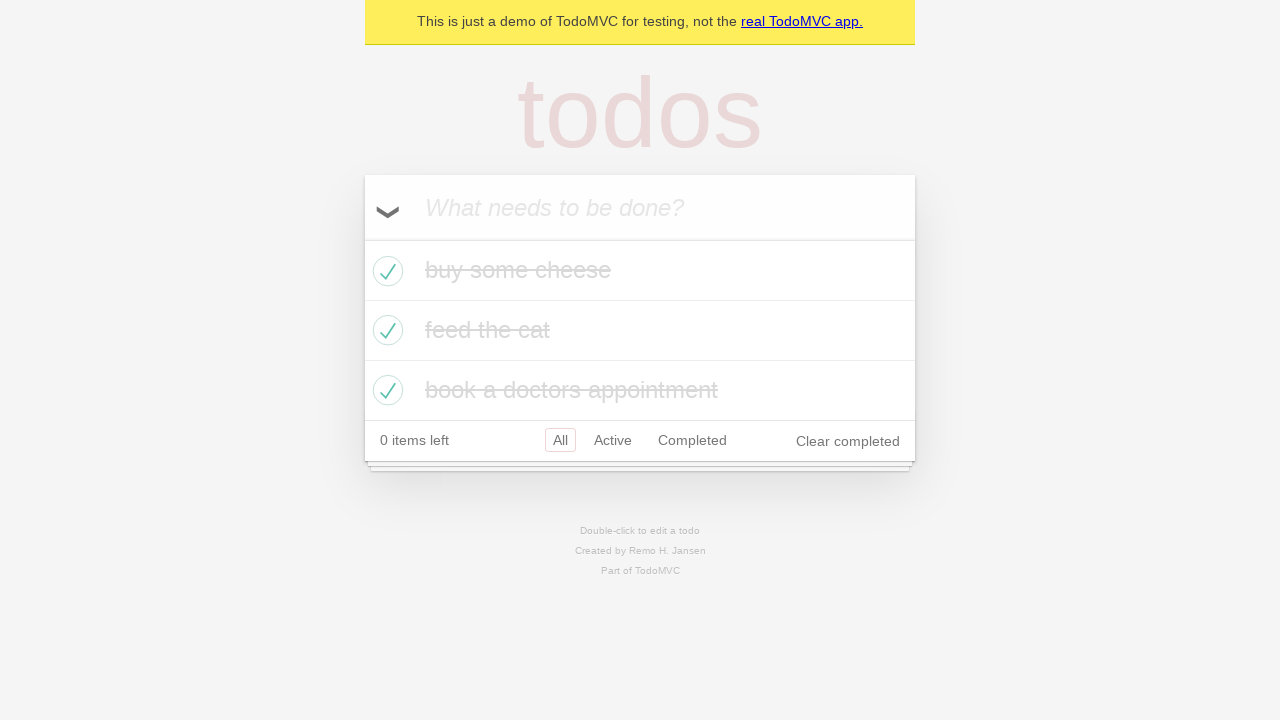